Tests keyboard actions using individual key down/up methods for selecting all and deleting text

Starting URL: https://testautomationpractice.blogspot.com

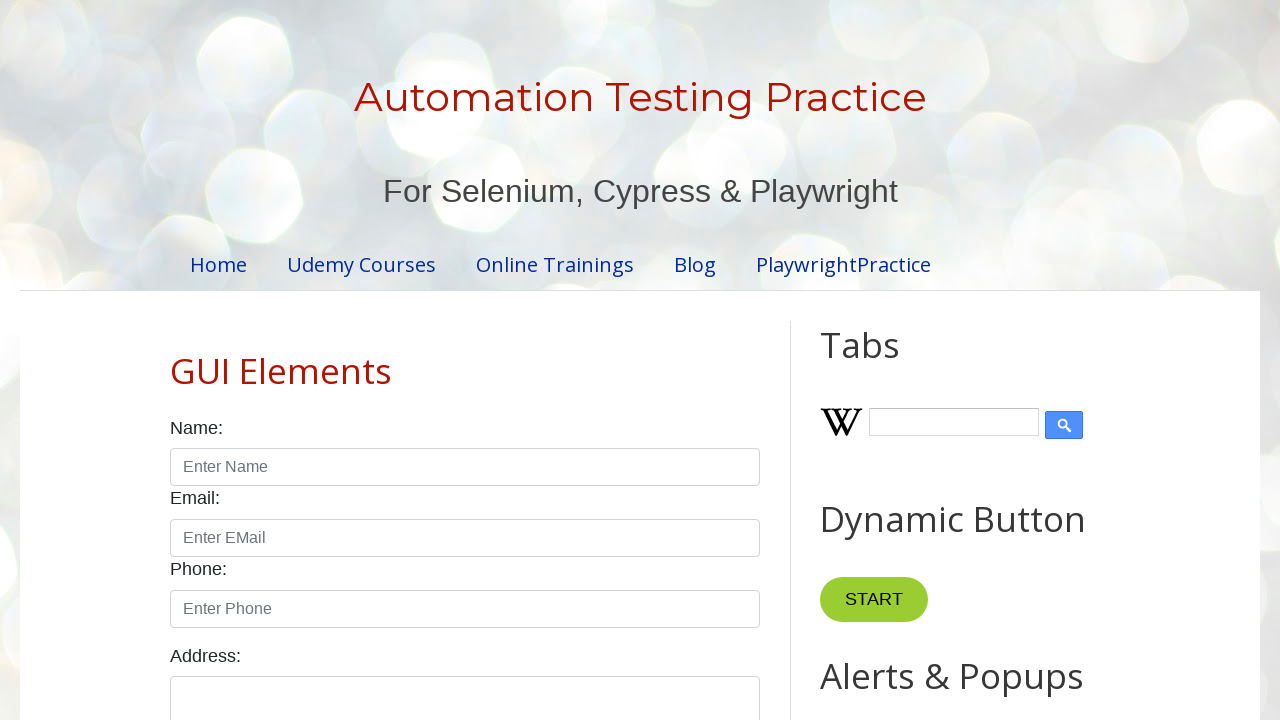

Clicked on field1 input element at (977, 361) on #field1
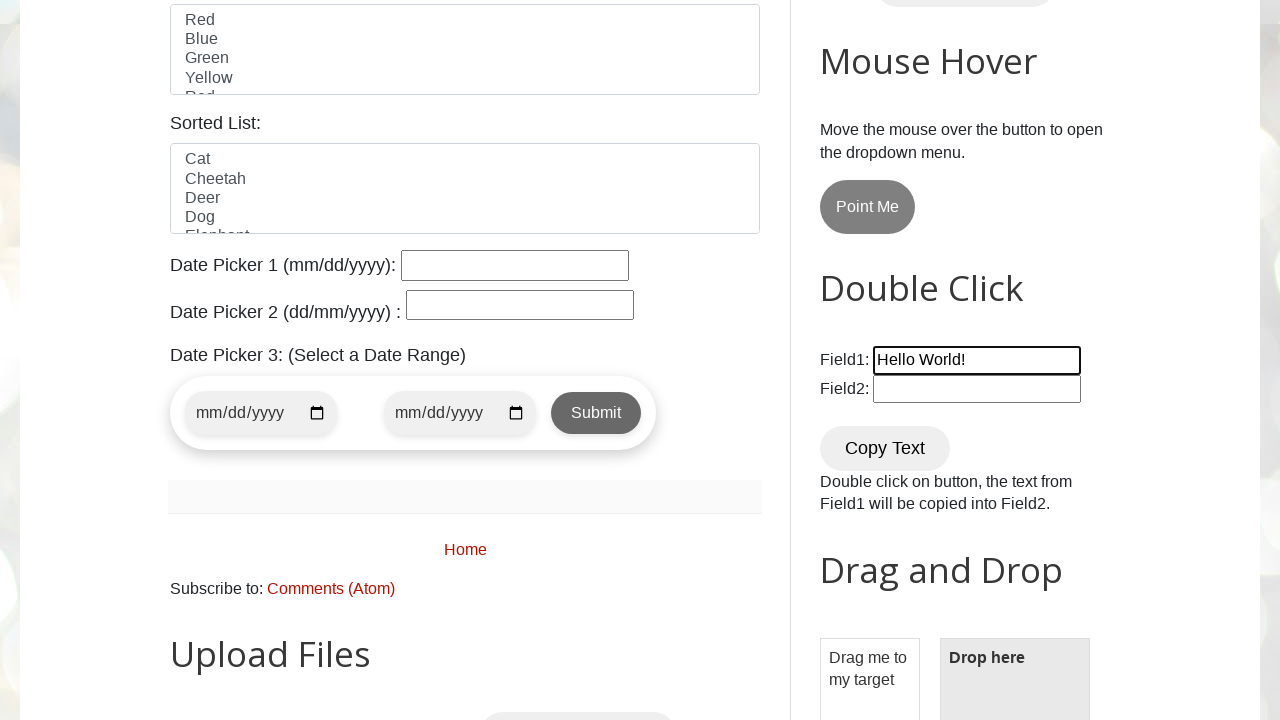

Pressed Control key down
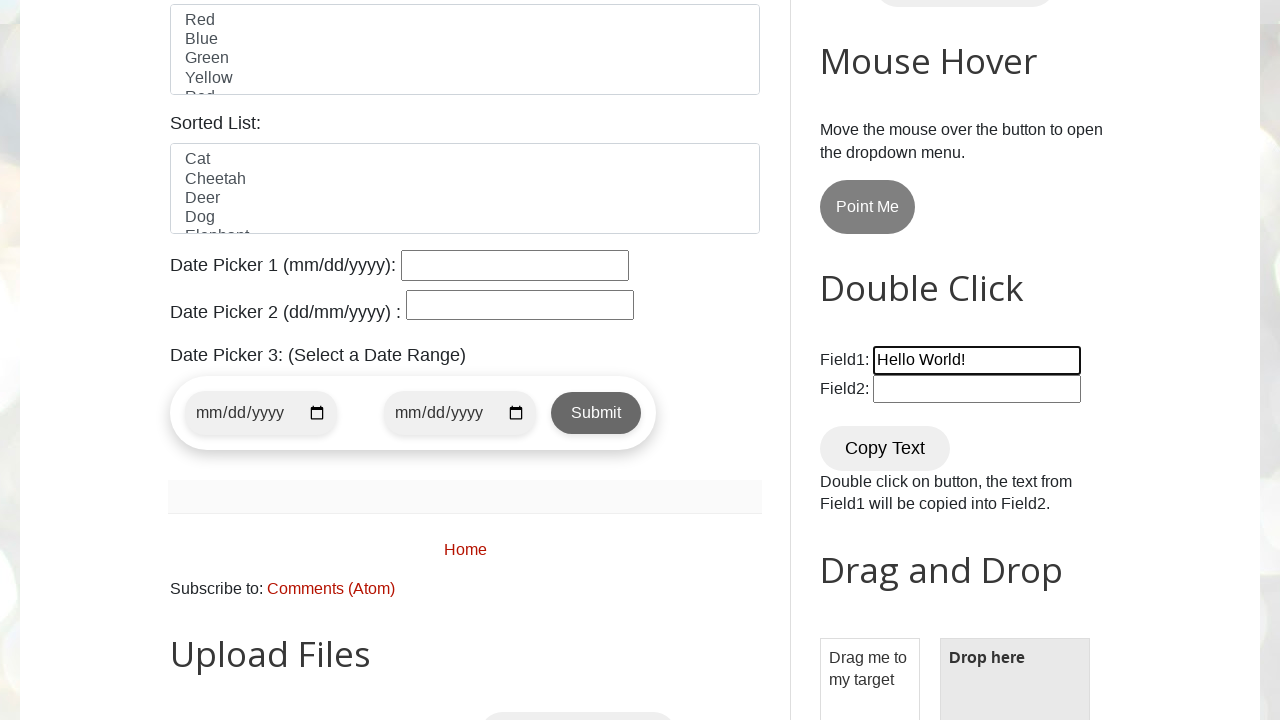

Pressed A key down
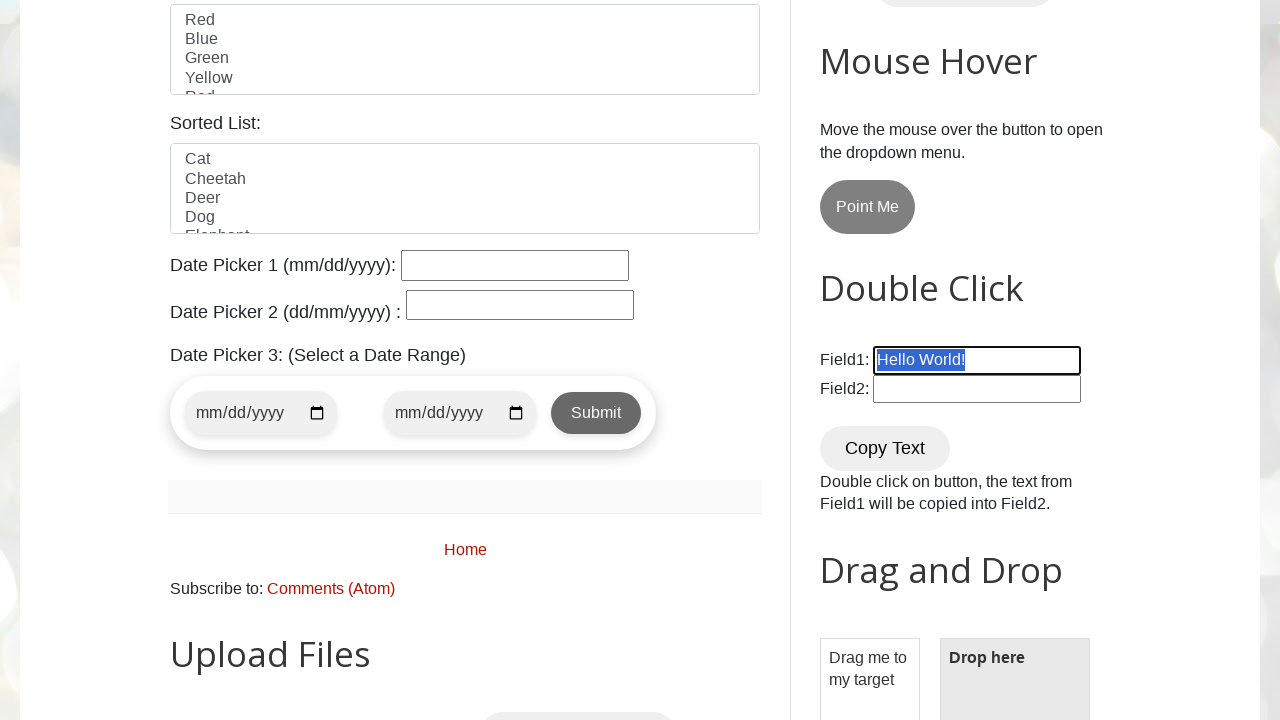

Released A key
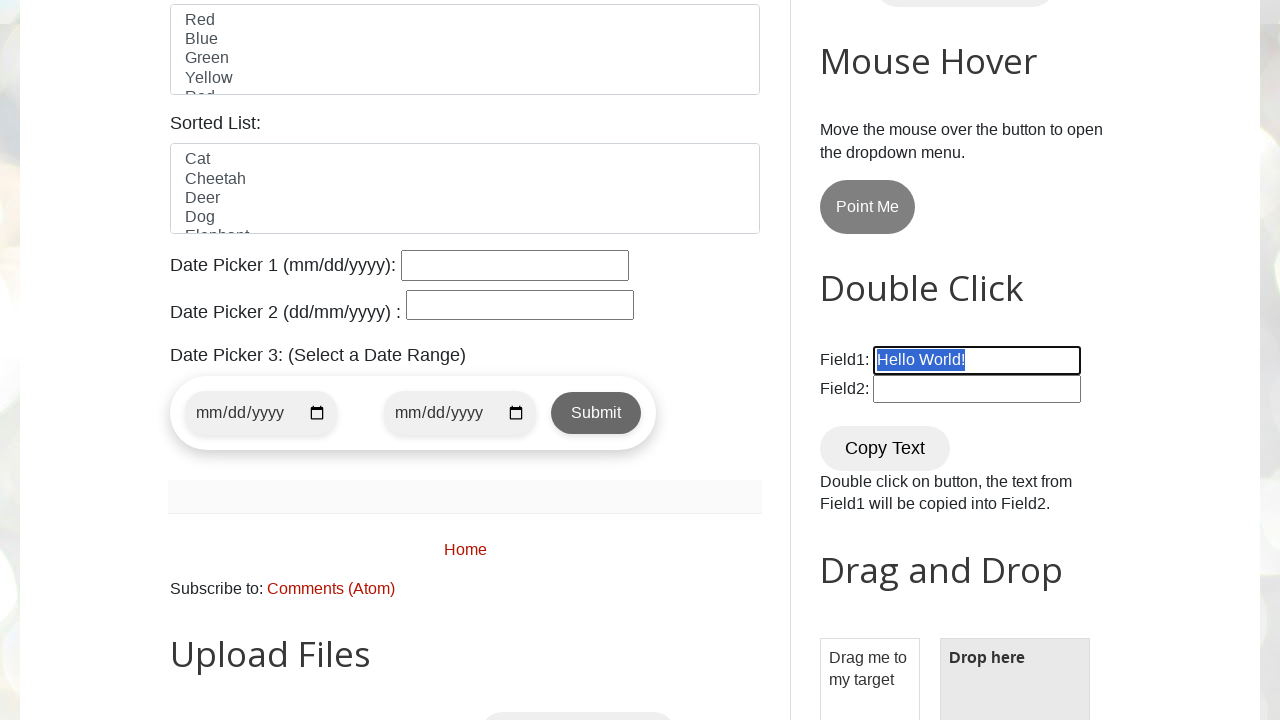

Released Control key - selected all text with Ctrl+A
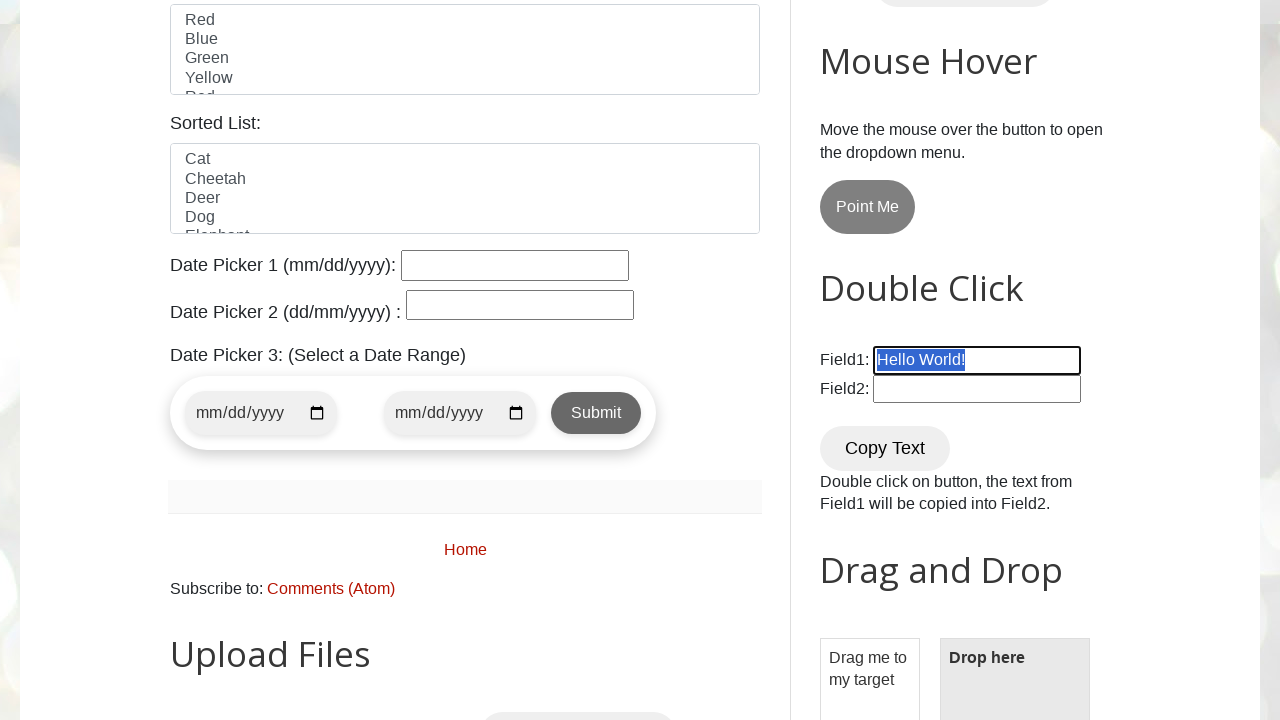

Pressed Backspace key down
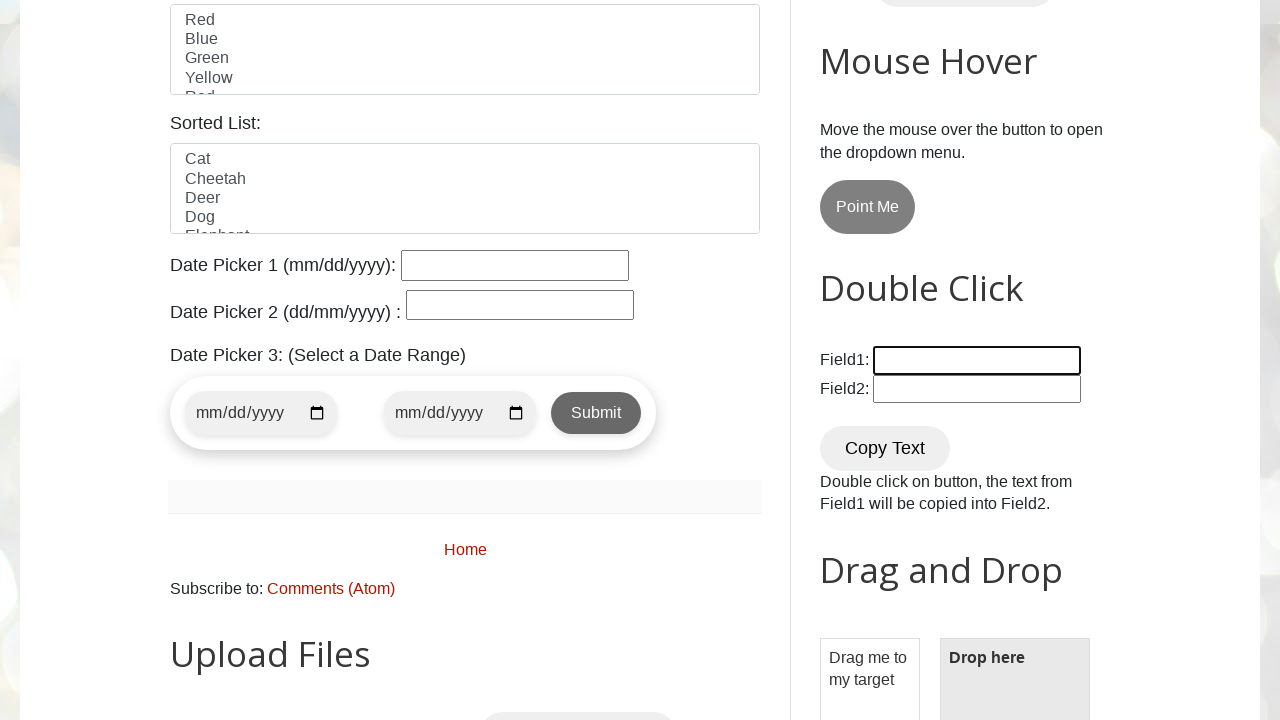

Released Backspace key - deleted selected text
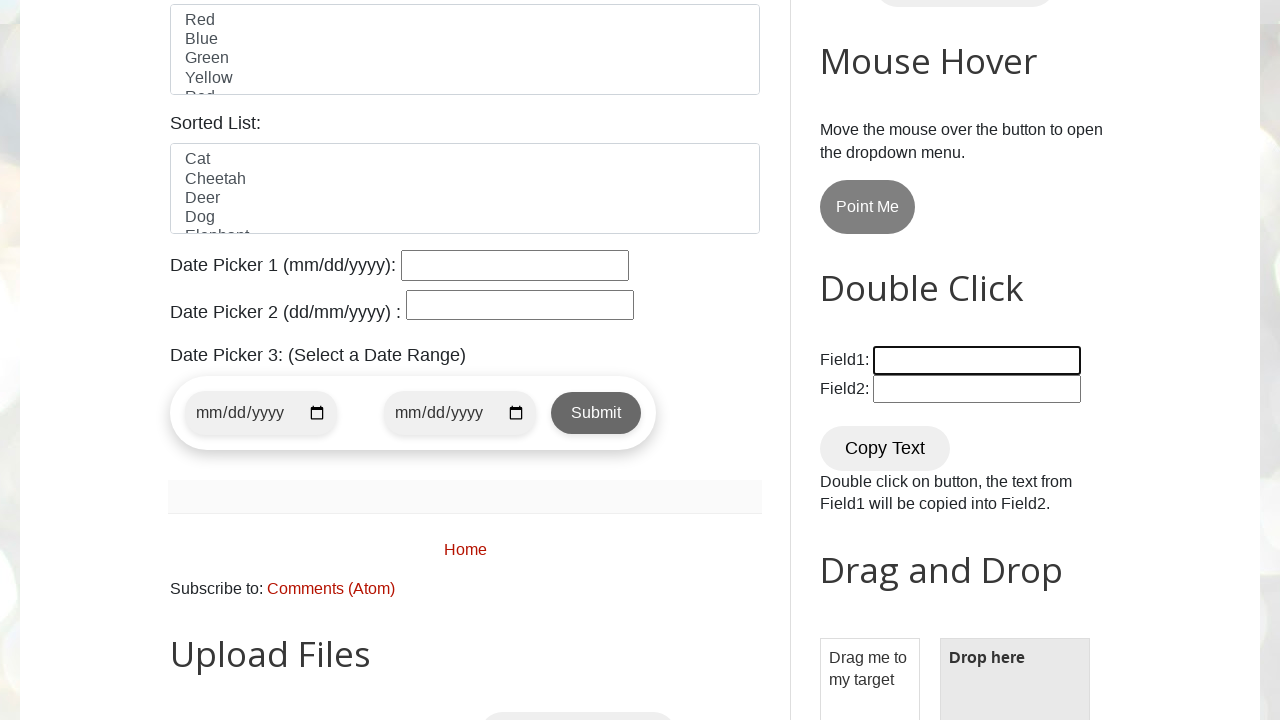

Filled field1 with 'Hello Bro!' on #field1
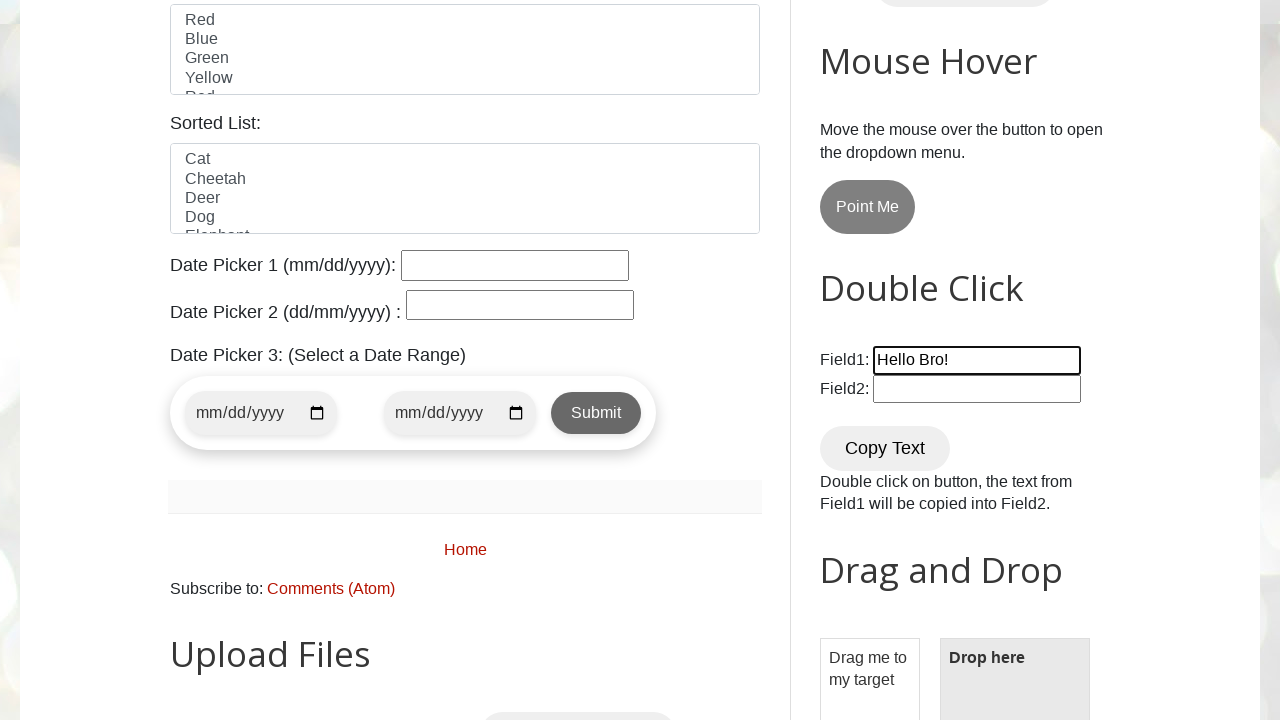

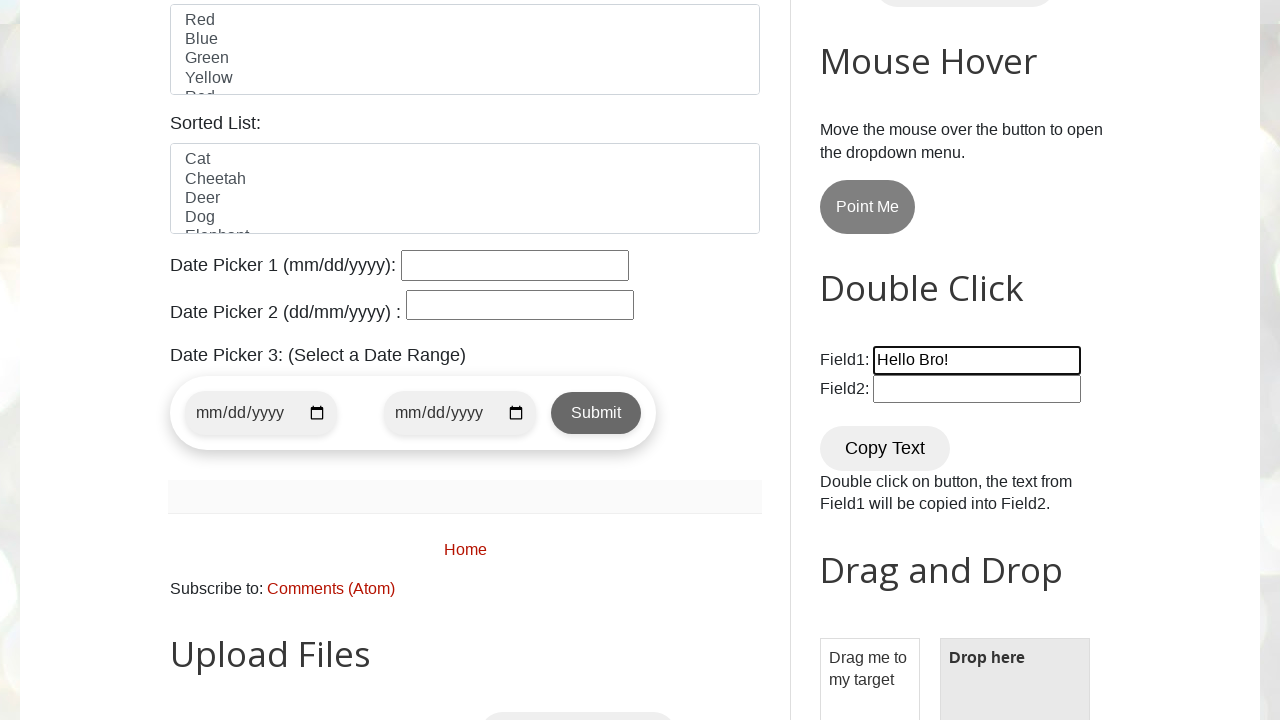